Tests a registration form by filling out all fields including first name, last name, username, email, password, phone number, gender, date of birth, department, job title, programming language, and submitting the form to verify successful registration.

Starting URL: https://practice.cydeo.com/registration_form

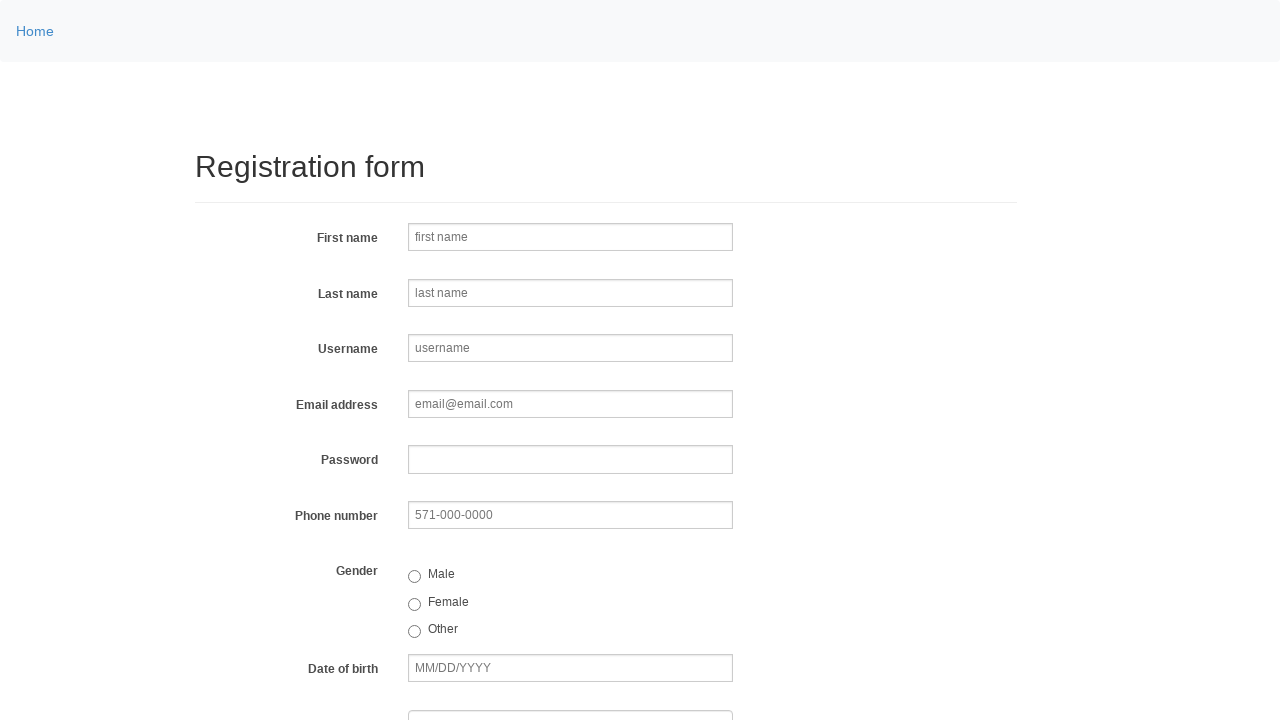

Filled first name field with 'Michael' on input[name='firstname']
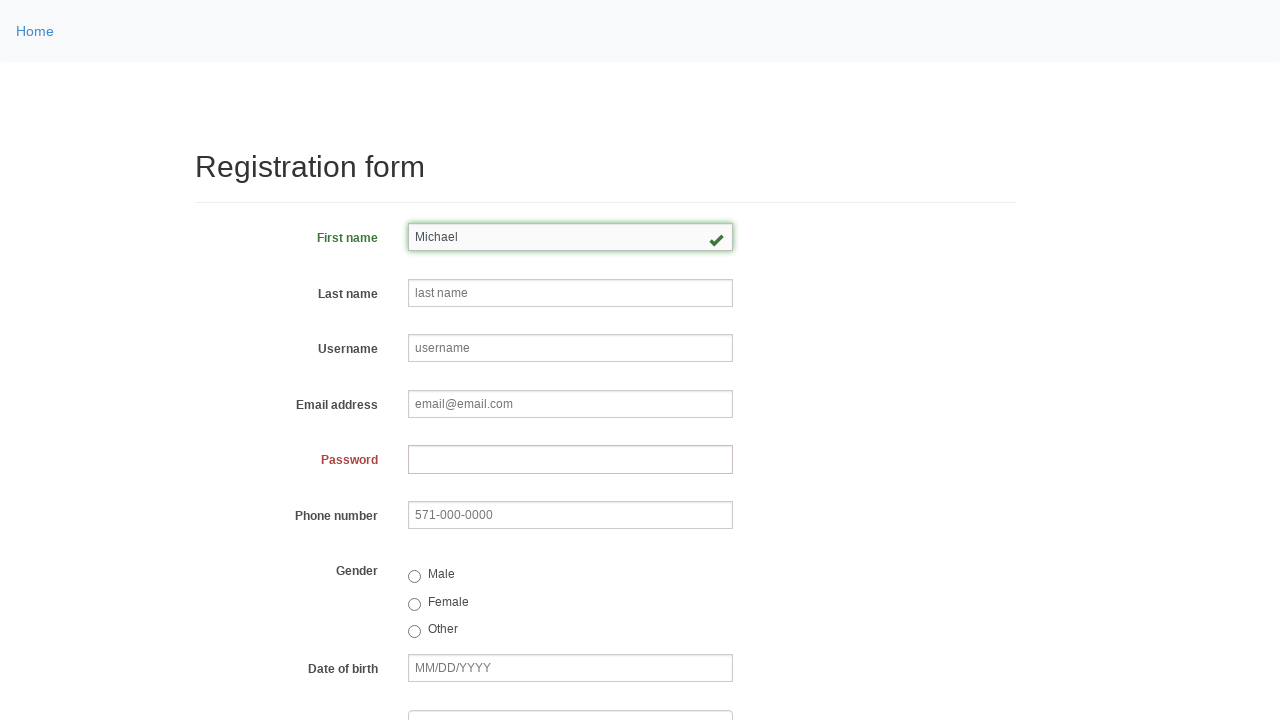

Filled last name field with 'Thompson' on input[name='lastname']
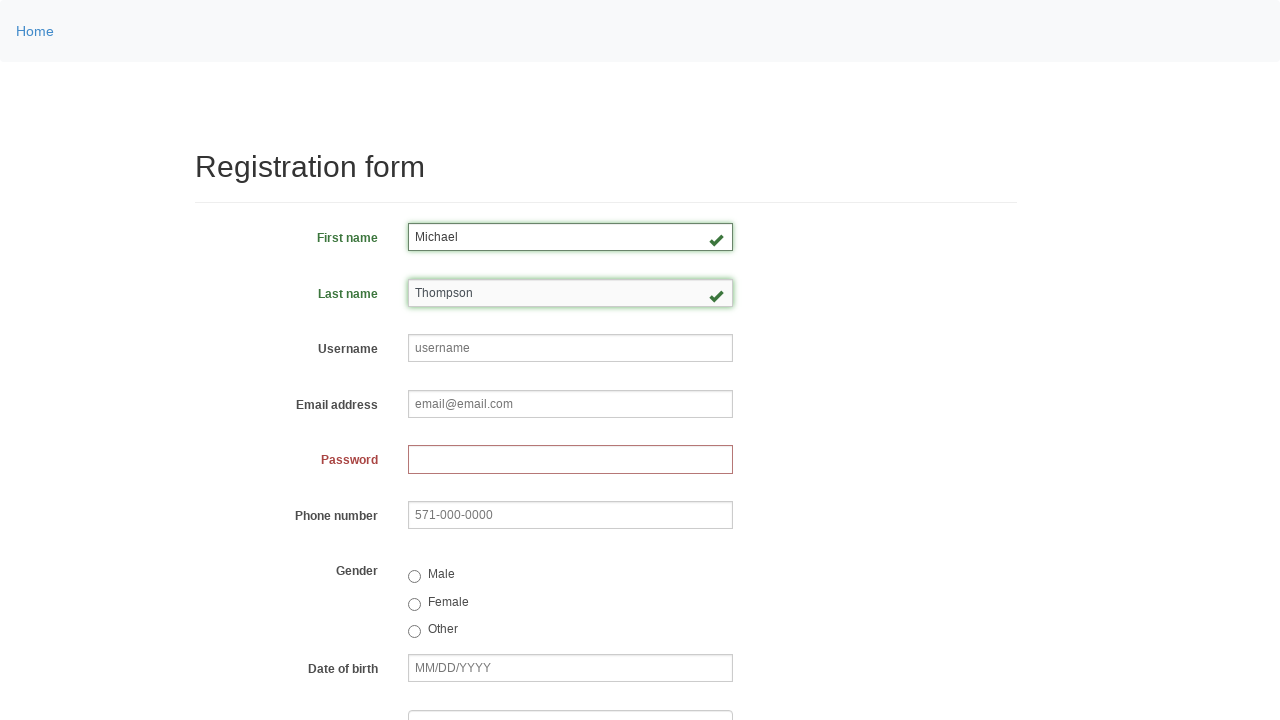

Filled username field with '847mkt' on input[data-bv-field='username']
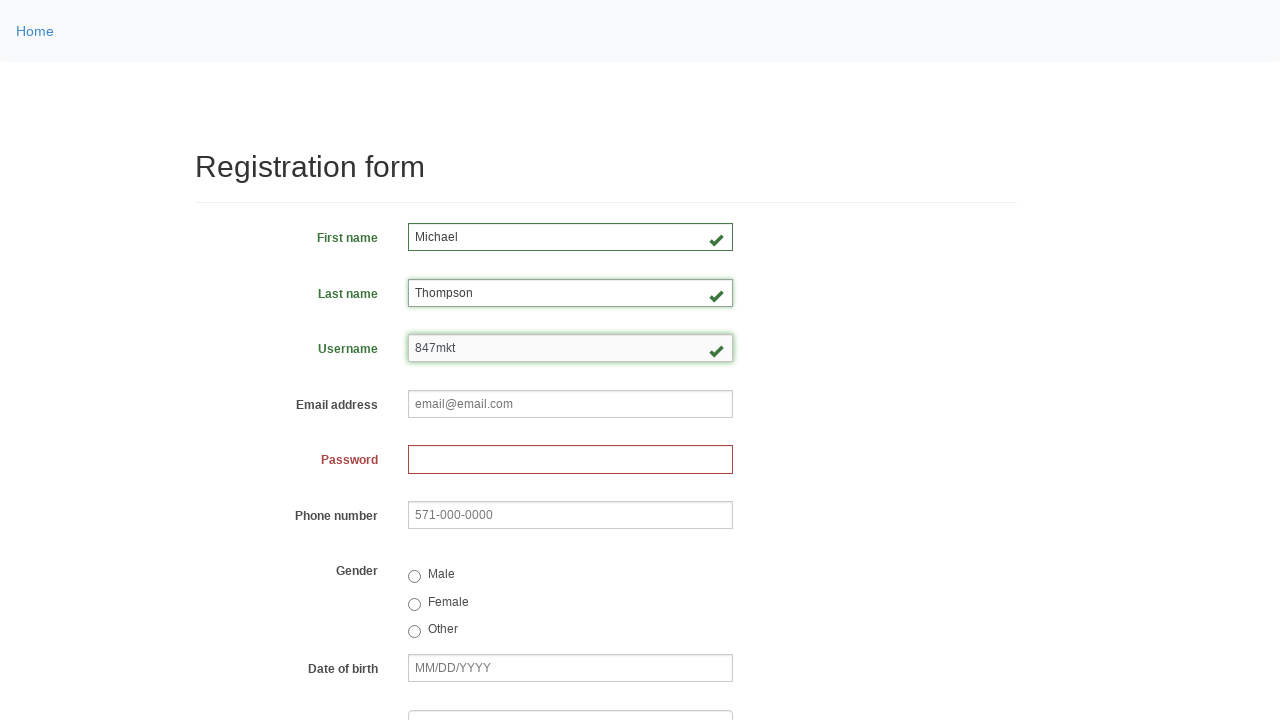

Filled email field with 'xyz123@email.com' on input[name='email']
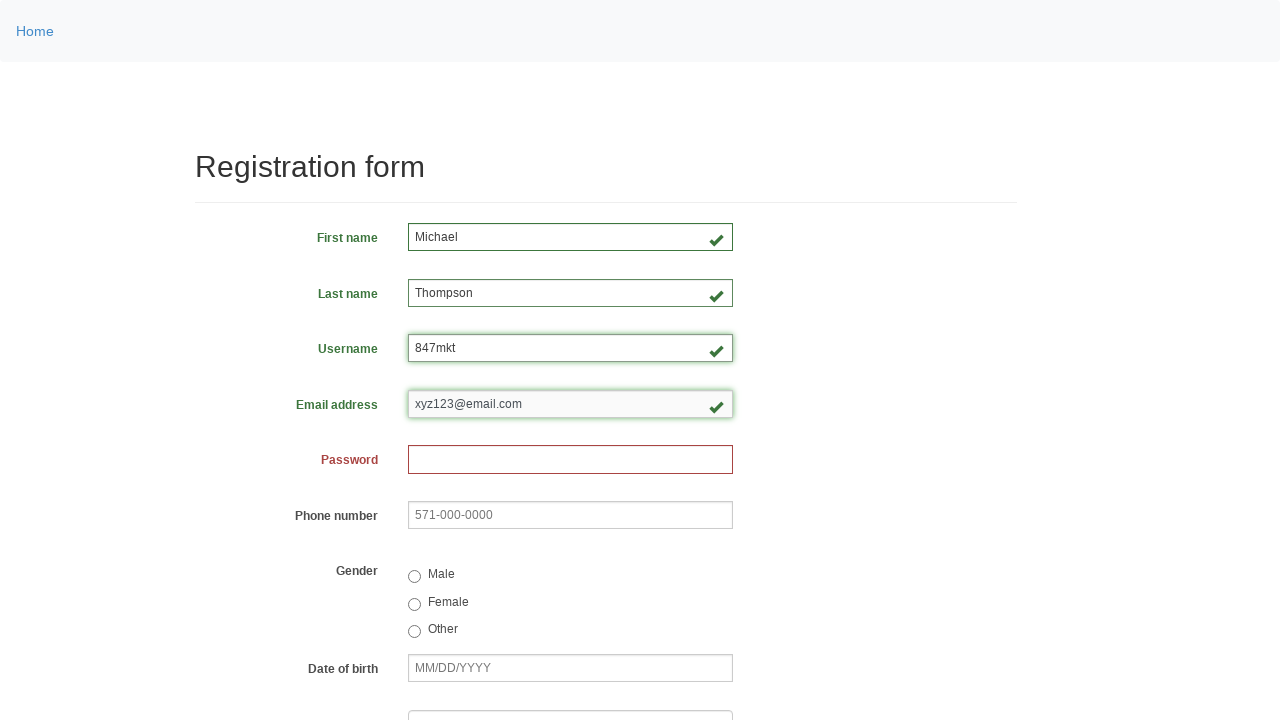

Filled password field with '5678abcd' on input[name='password']
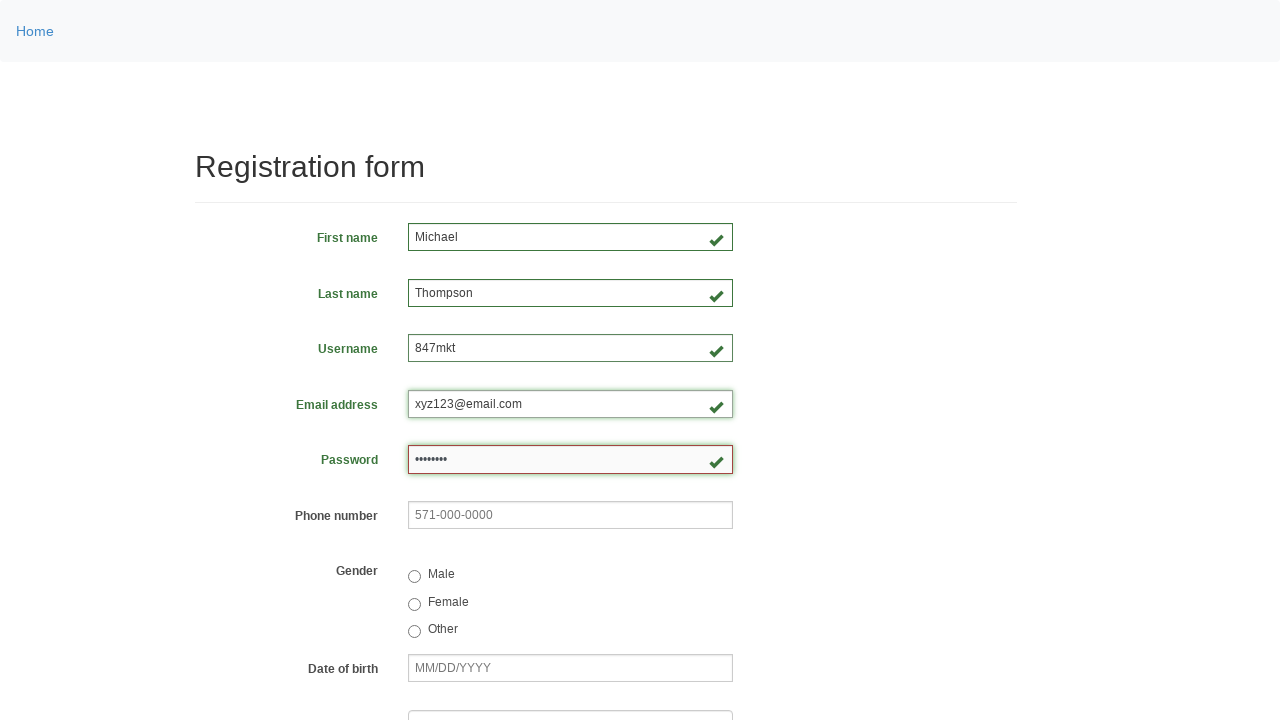

Filled phone number field with '312-555-7890' on input[name='phone']
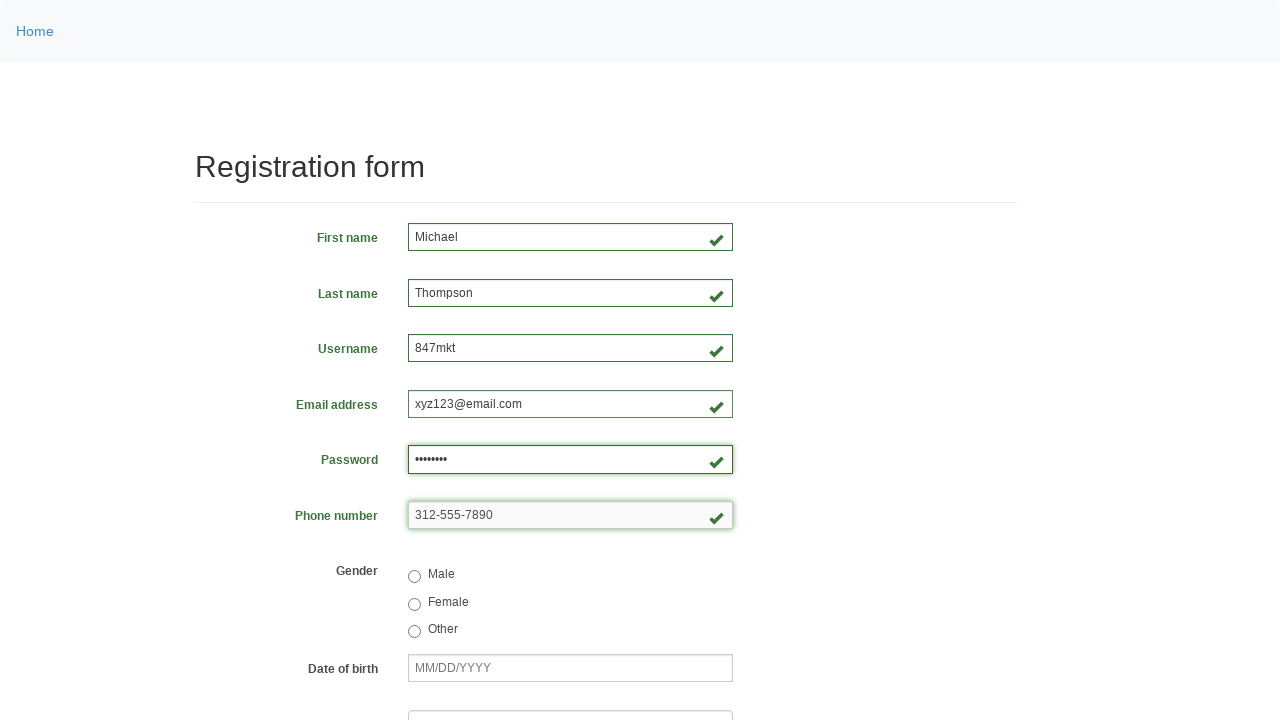

Selected Male gender radio button at (414, 577) on (//input[@name='gender'])[1]
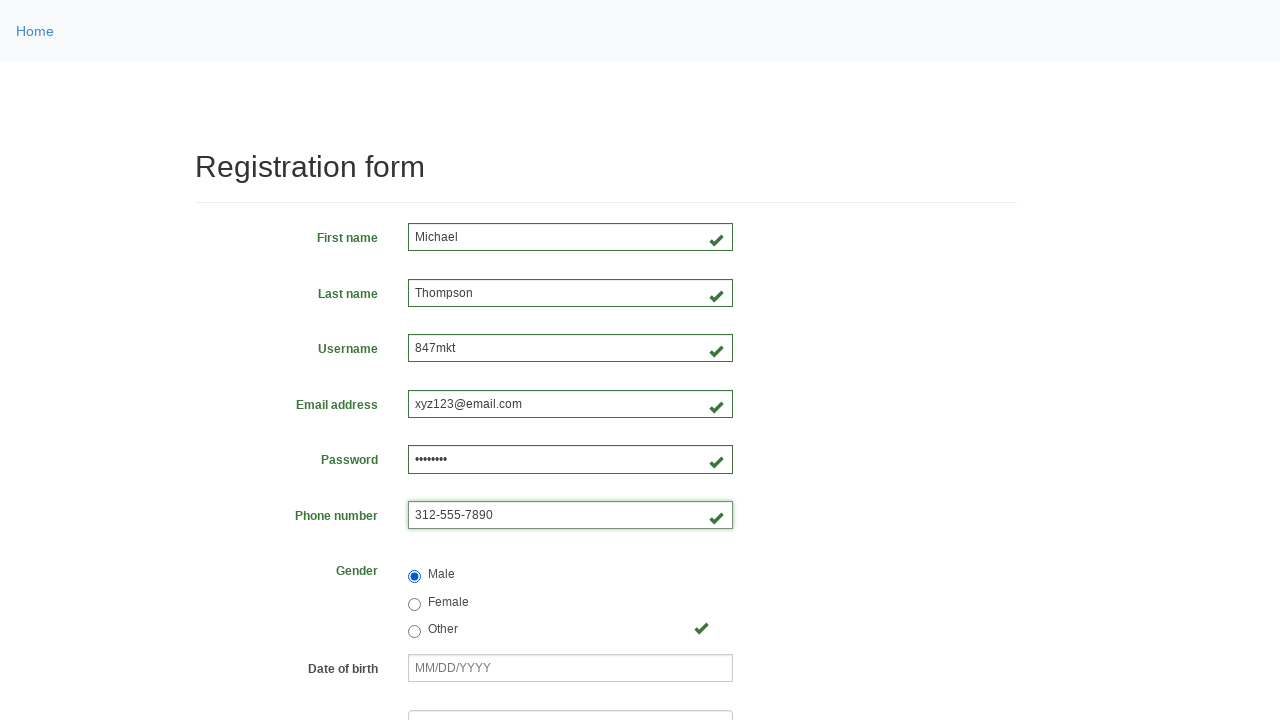

Filled date of birth field with '01/01/1999' on input[name='birthday']
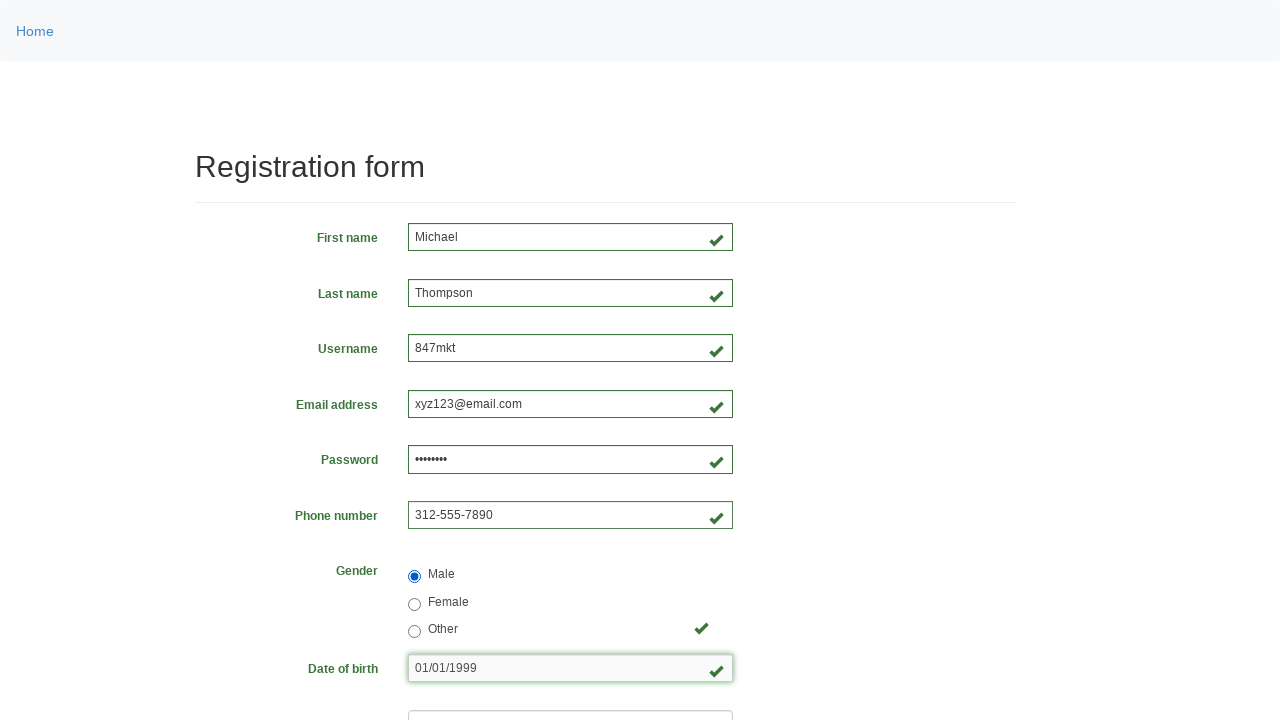

Selected department option at index 3 on select[name='department']
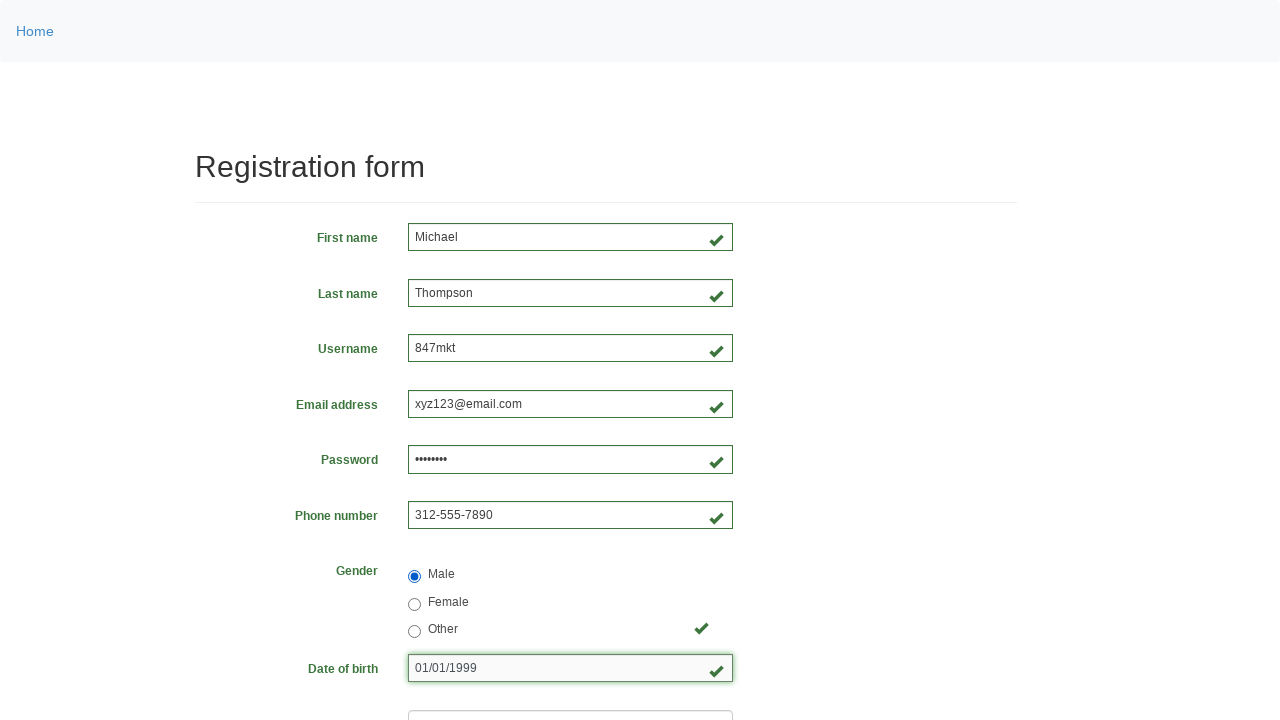

Selected job title option at index 4 on select[name='job_title']
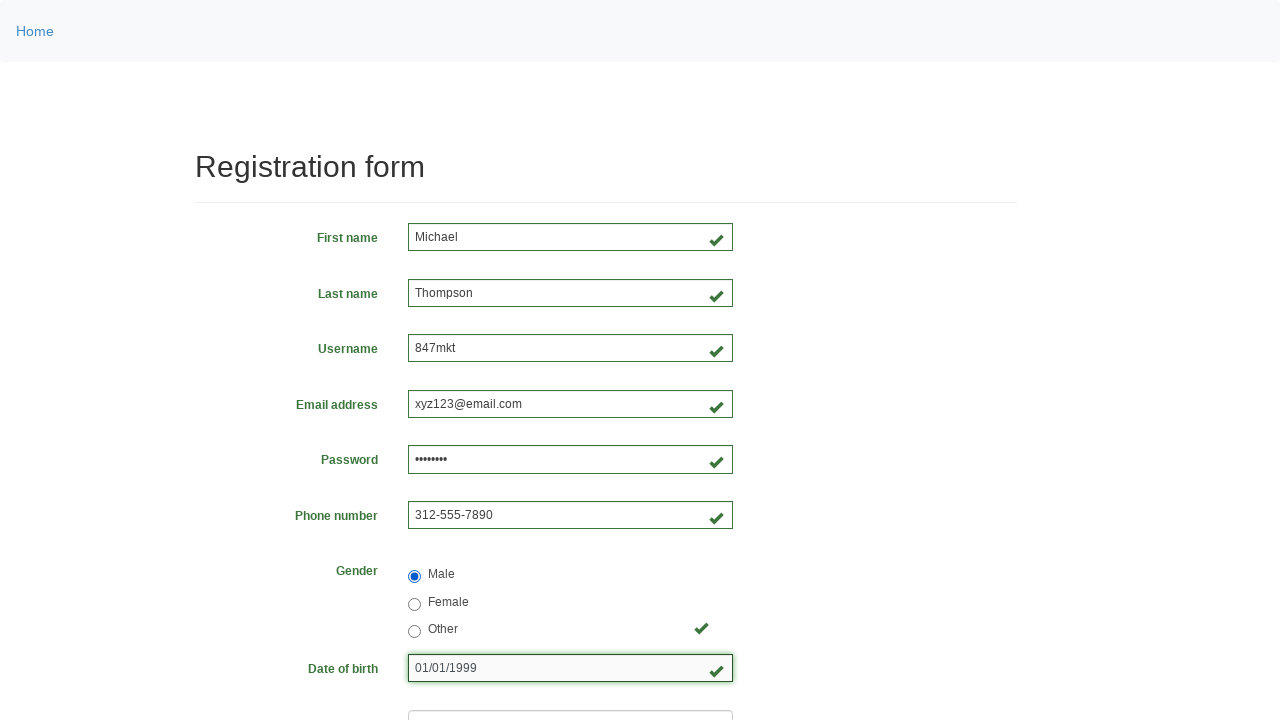

Selected Java programming language checkbox at (465, 468) on input[value='java']
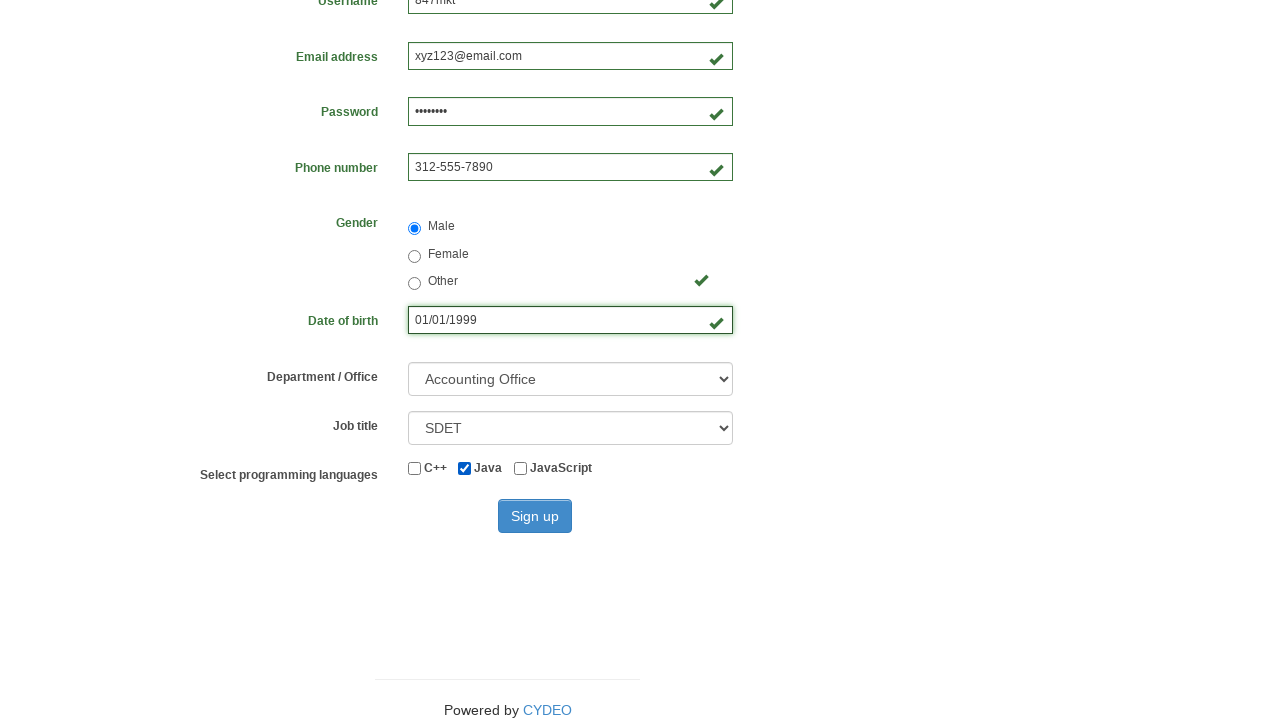

Clicked sign up button to submit registration form at (535, 516) on button#wooden_spoon
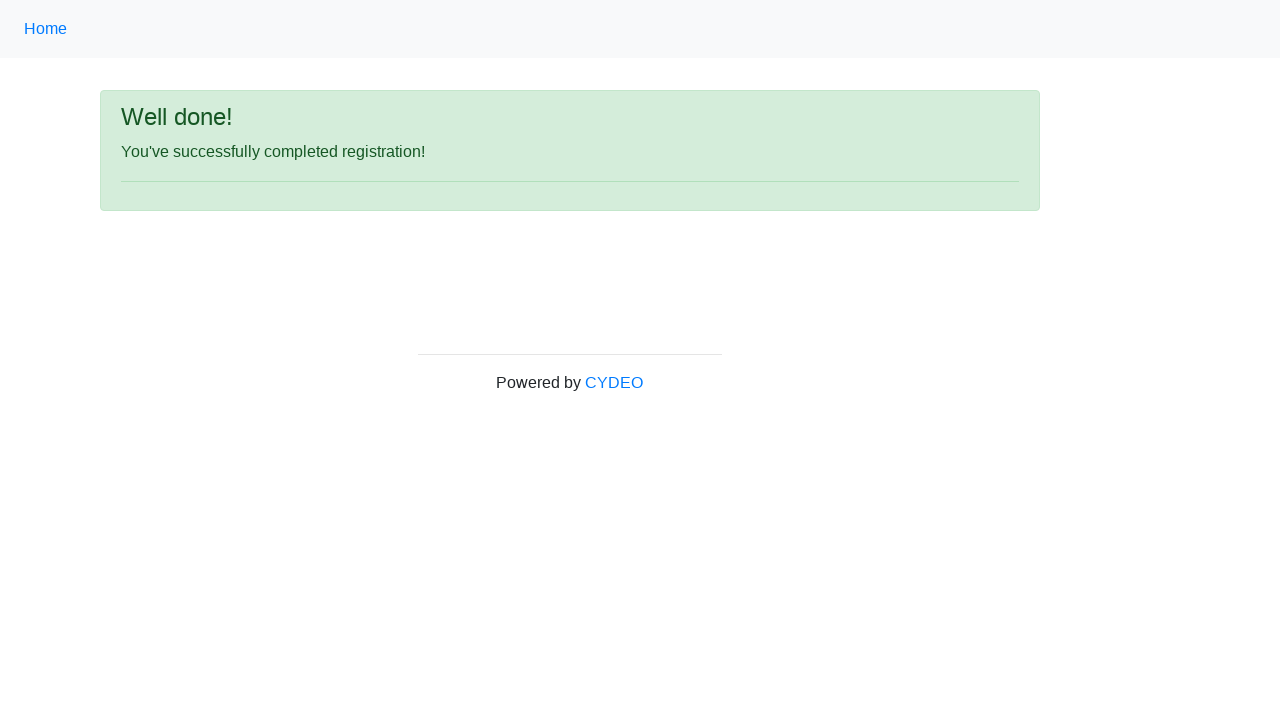

Verified successful registration message is displayed
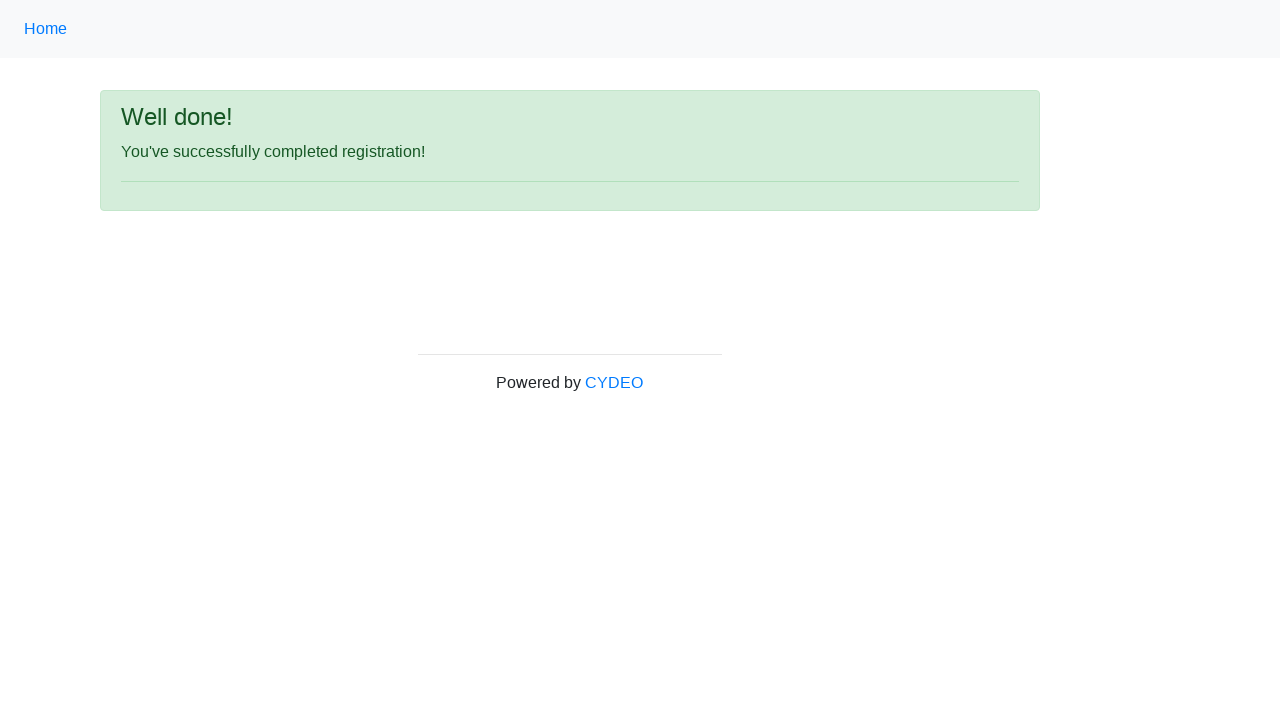

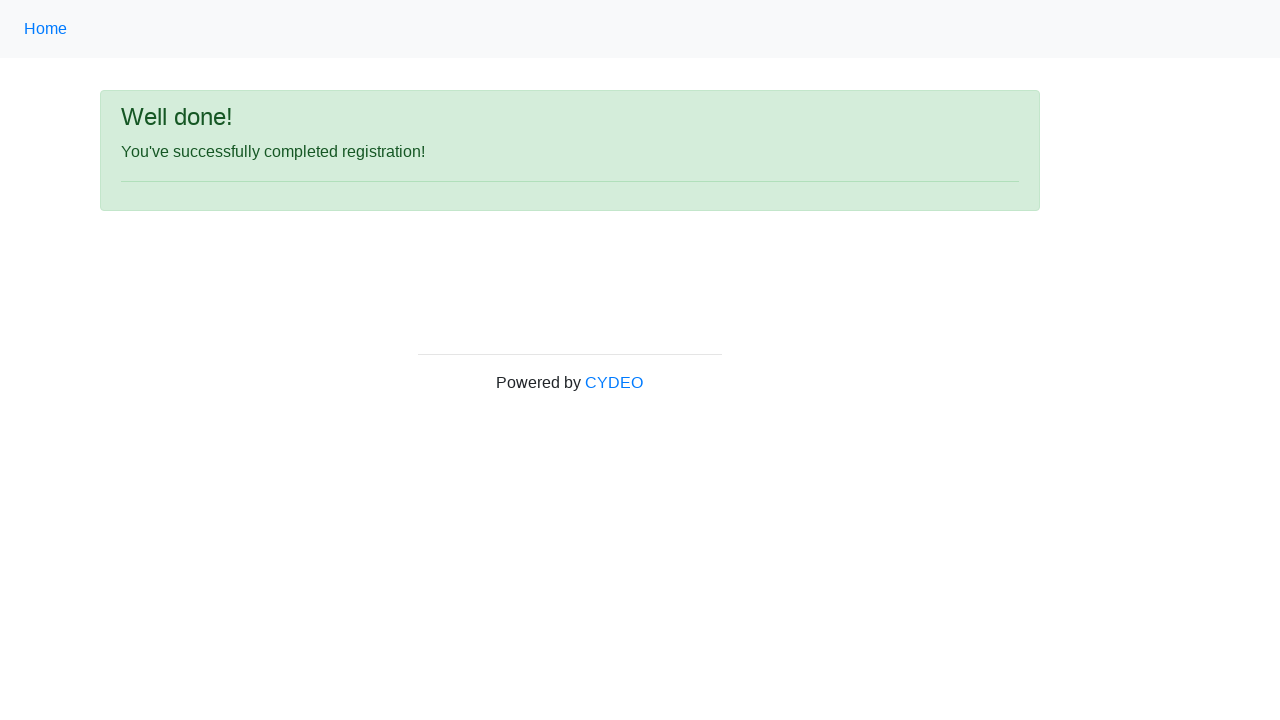